Tests dropdown selection by selecting Option 1 and Option 2 from the dropdown menu

Starting URL: https://the-internet.herokuapp.com/

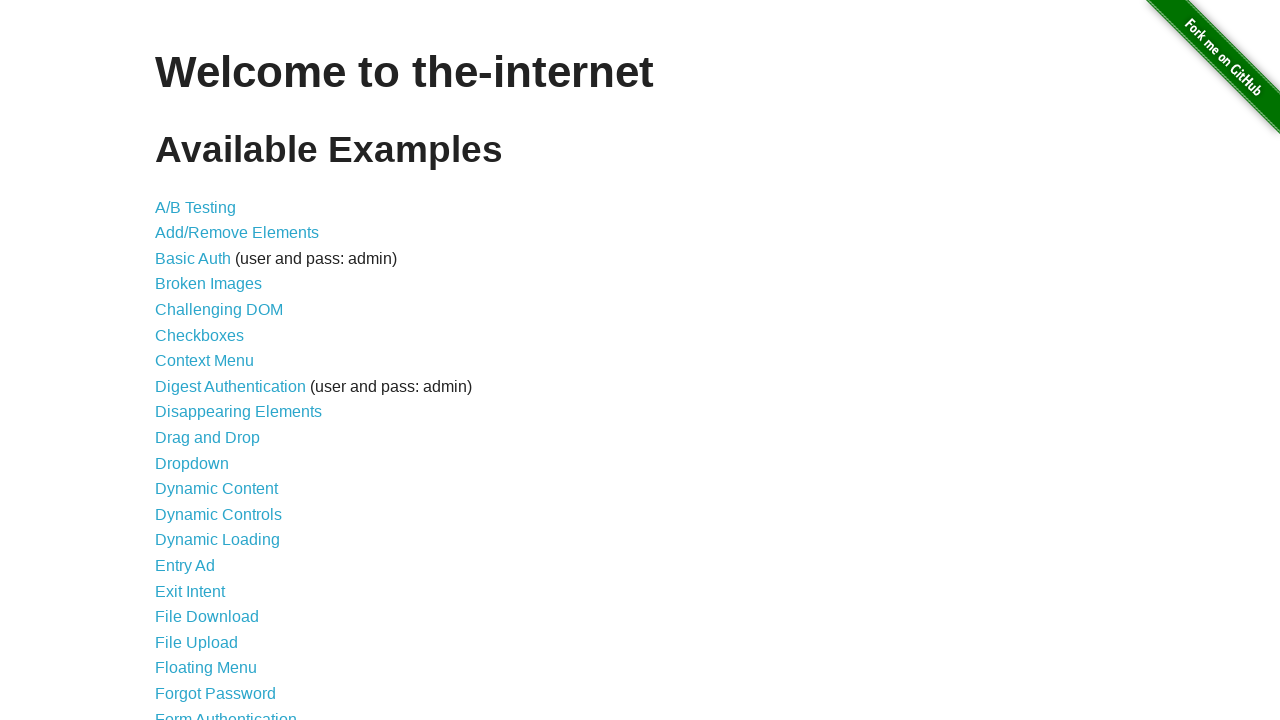

Clicked on Dropdown link at (192, 463) on text=Dropdown
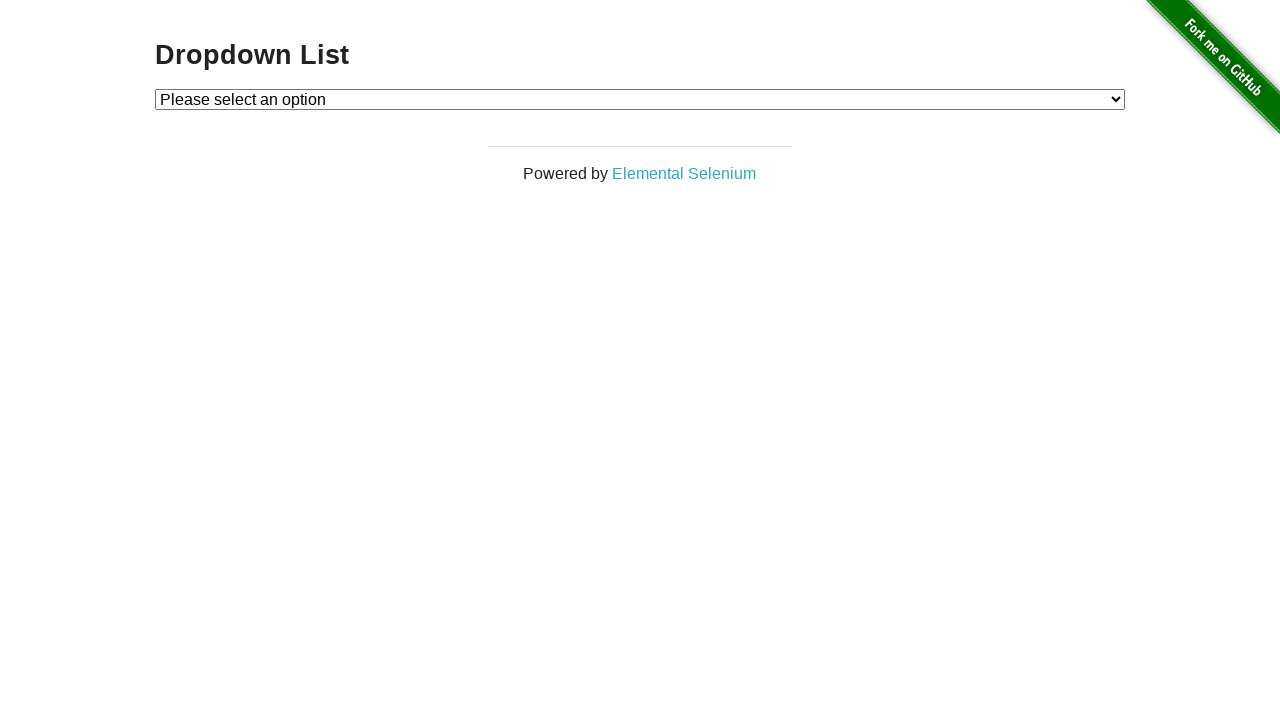

Dropdown menu loaded
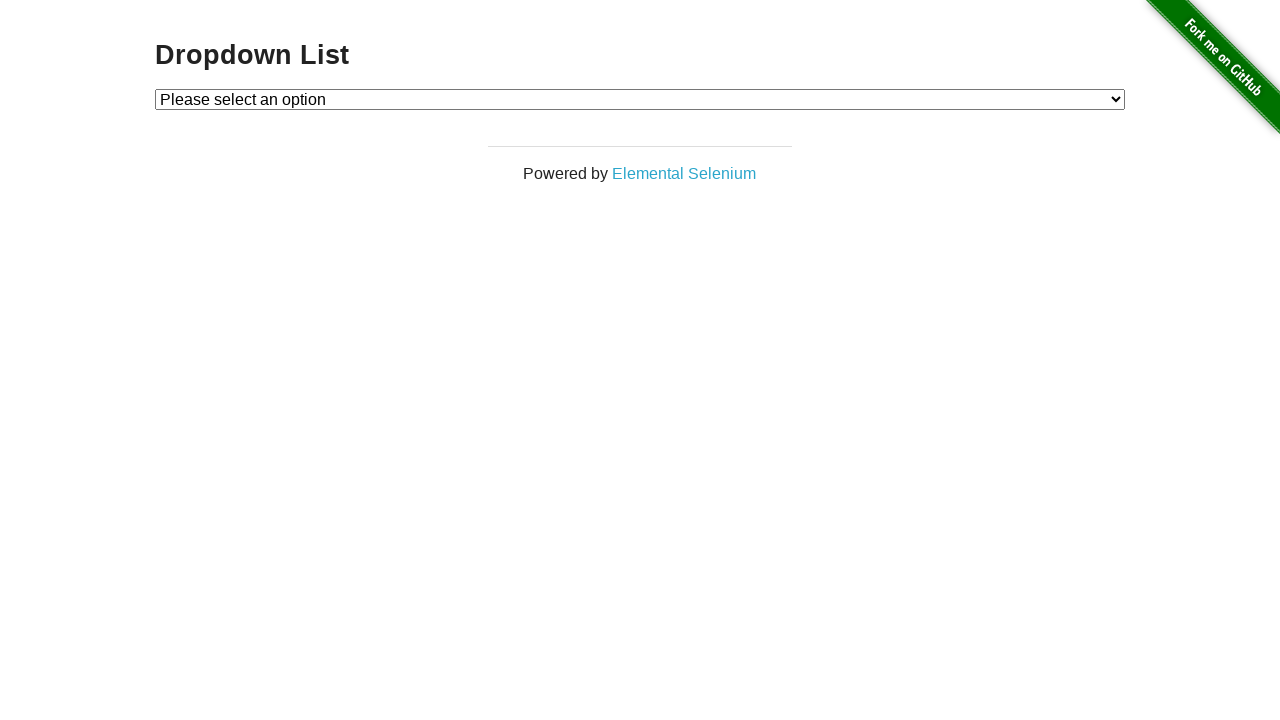

Selected Option 1 from dropdown on #dropdown
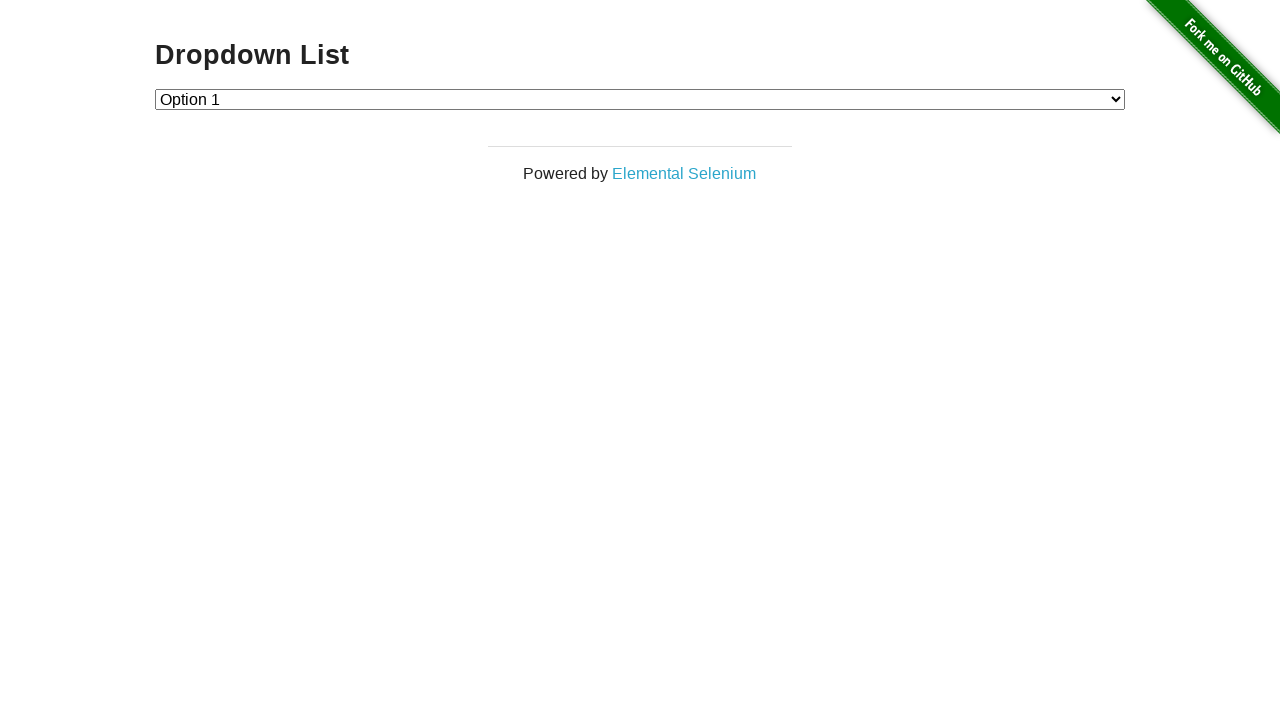

Selected Option 2 from dropdown on #dropdown
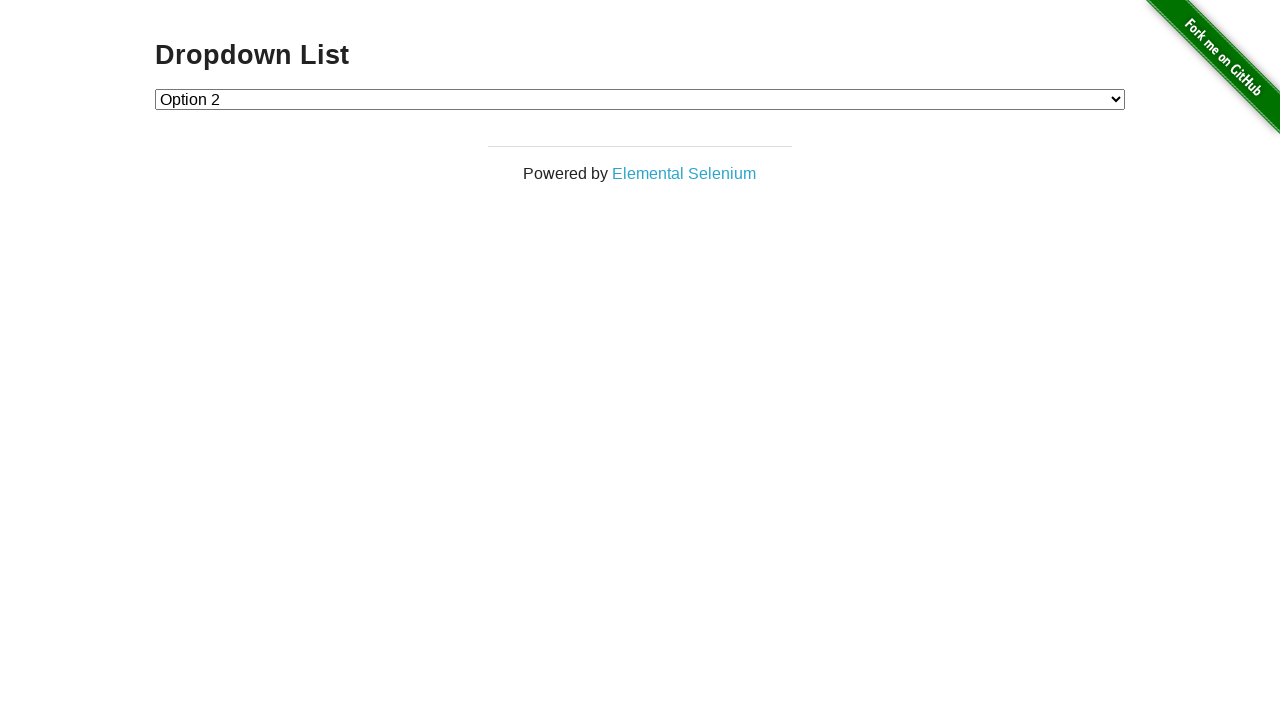

Navigated back to previous page
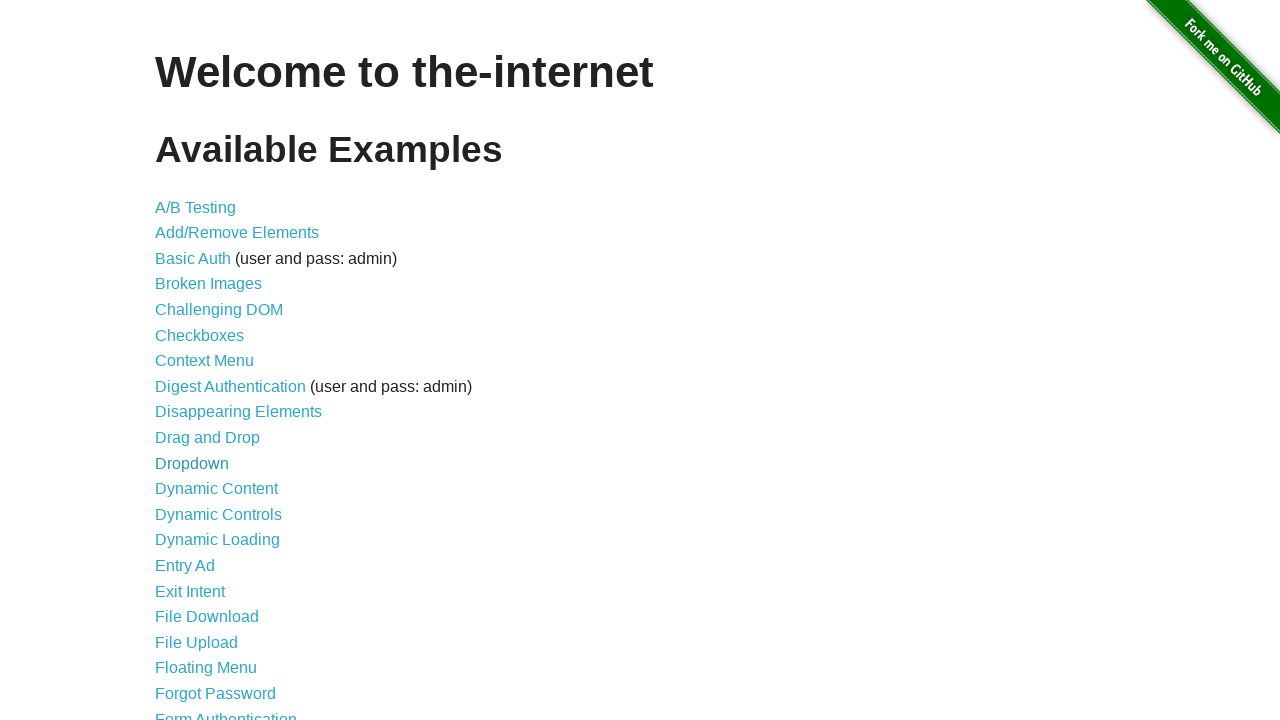

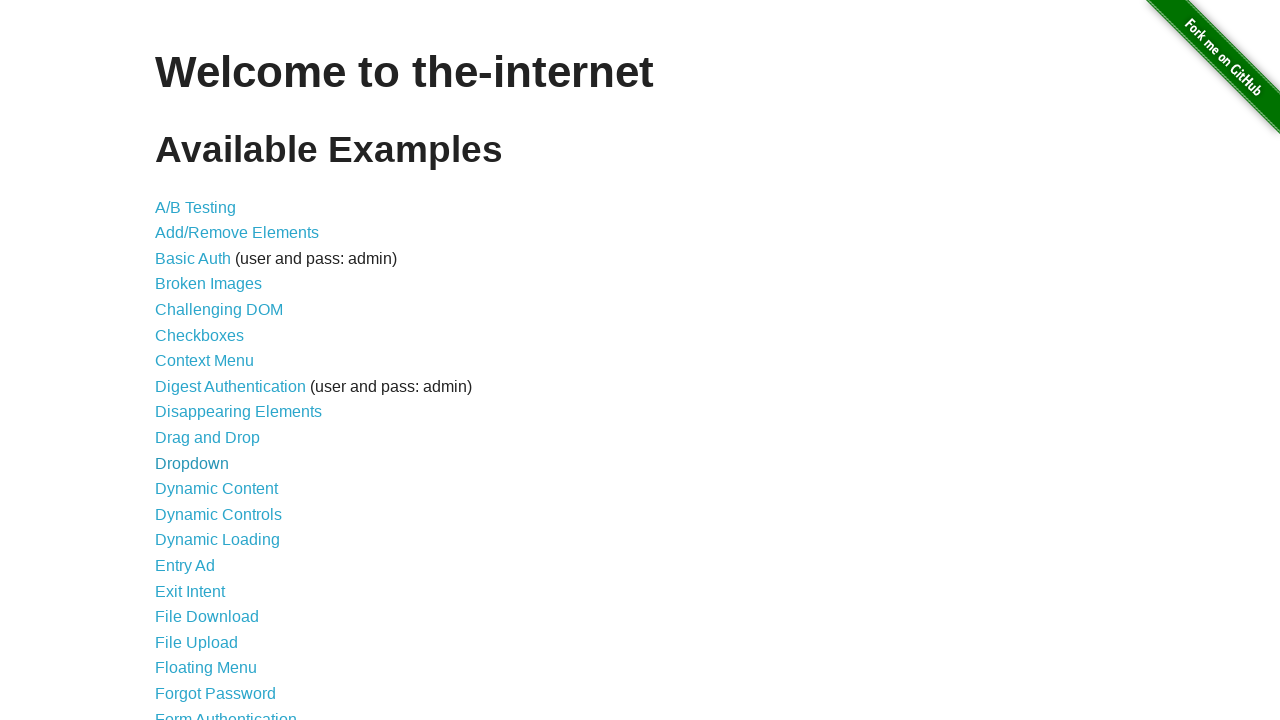